Tests browser back navigation by opening a demo healthcare site, clicking the "Make Appointment" button to navigate to a new page, then using the browser back function to return to the previous page.

Starting URL: http://demoaut.katalon.com/

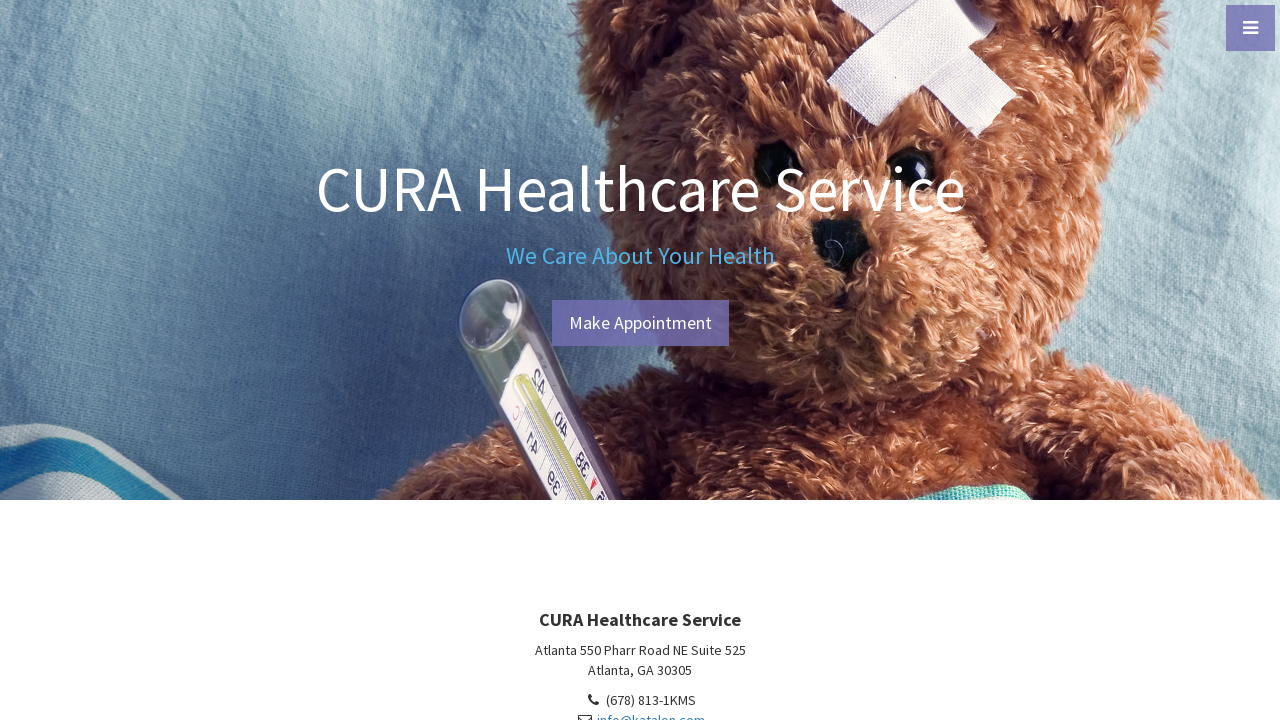

Clicked 'Make Appointment' button to navigate to appointment page at (640, 323) on text=Make Appointment
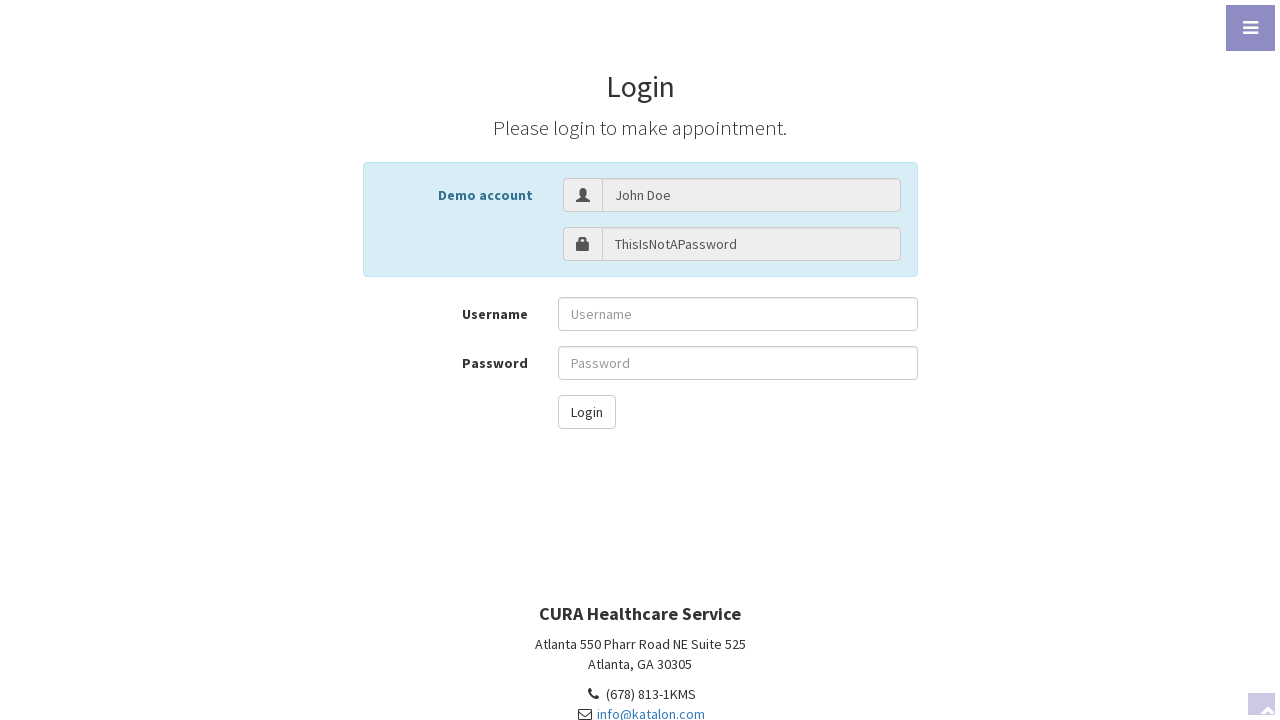

Appointment page loaded
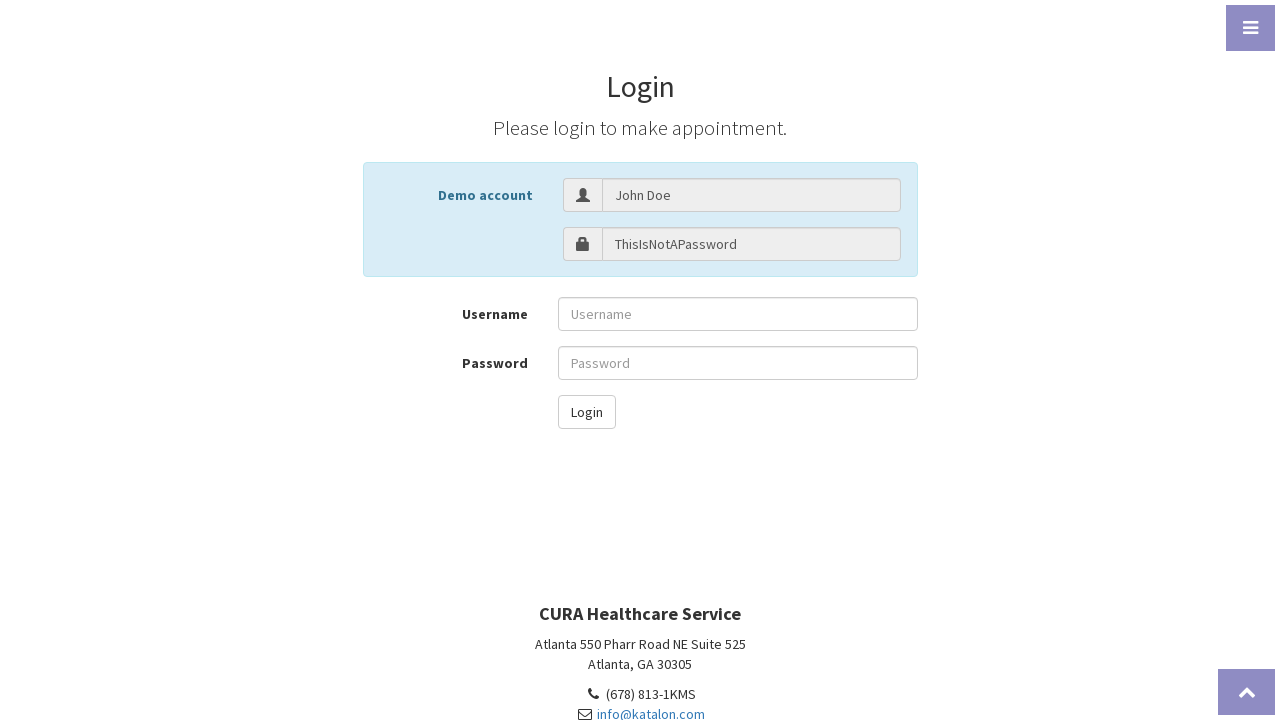

Navigated back to previous page using browser back function
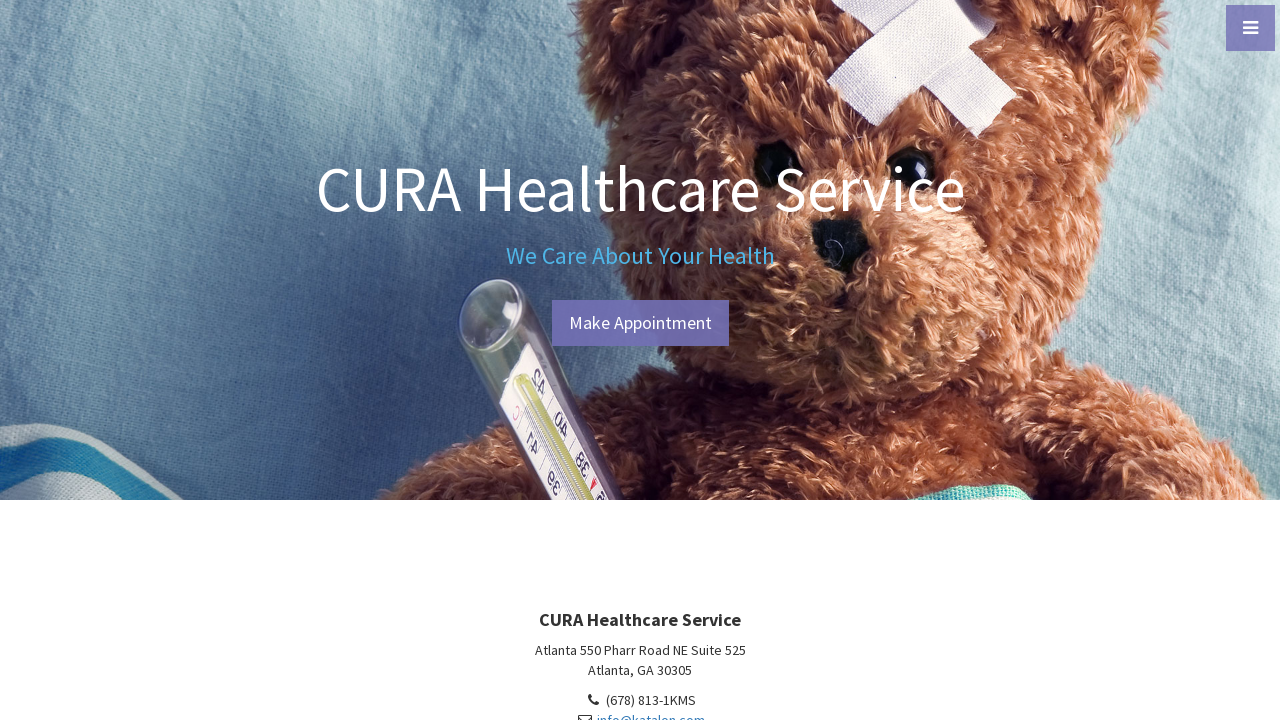

Verified return to homepage by confirming 'Make Appointment' button is present
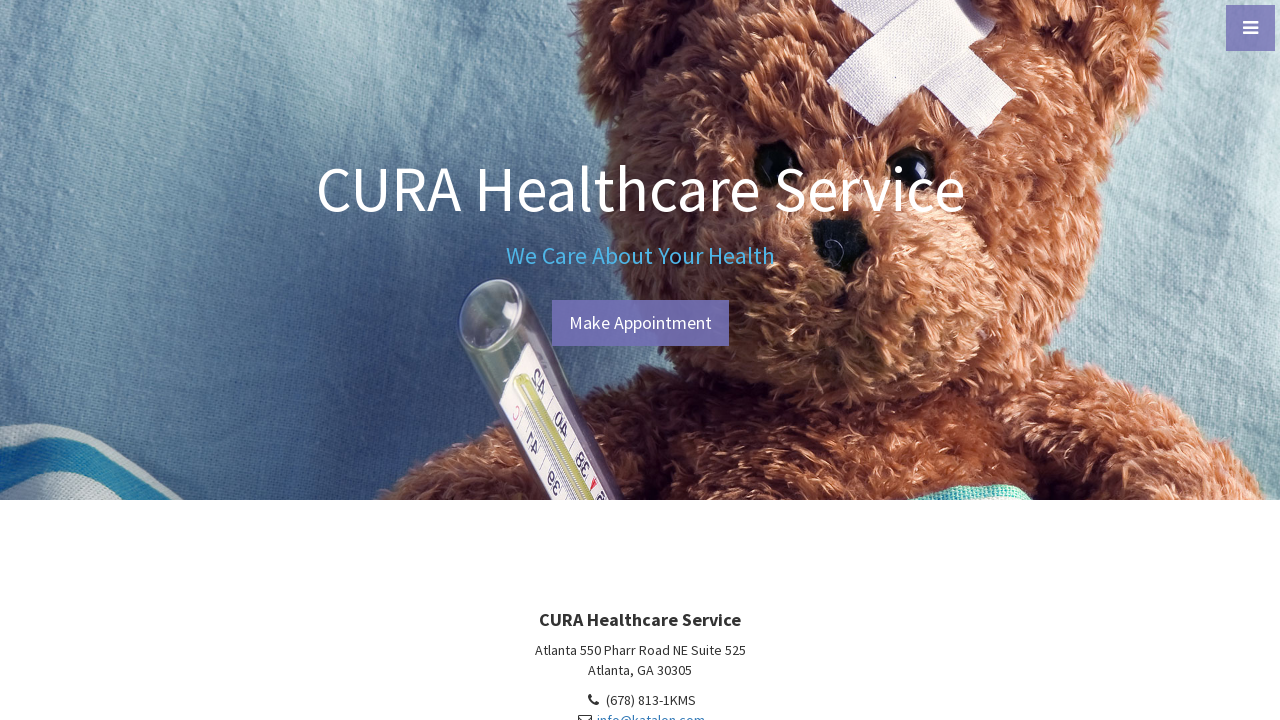

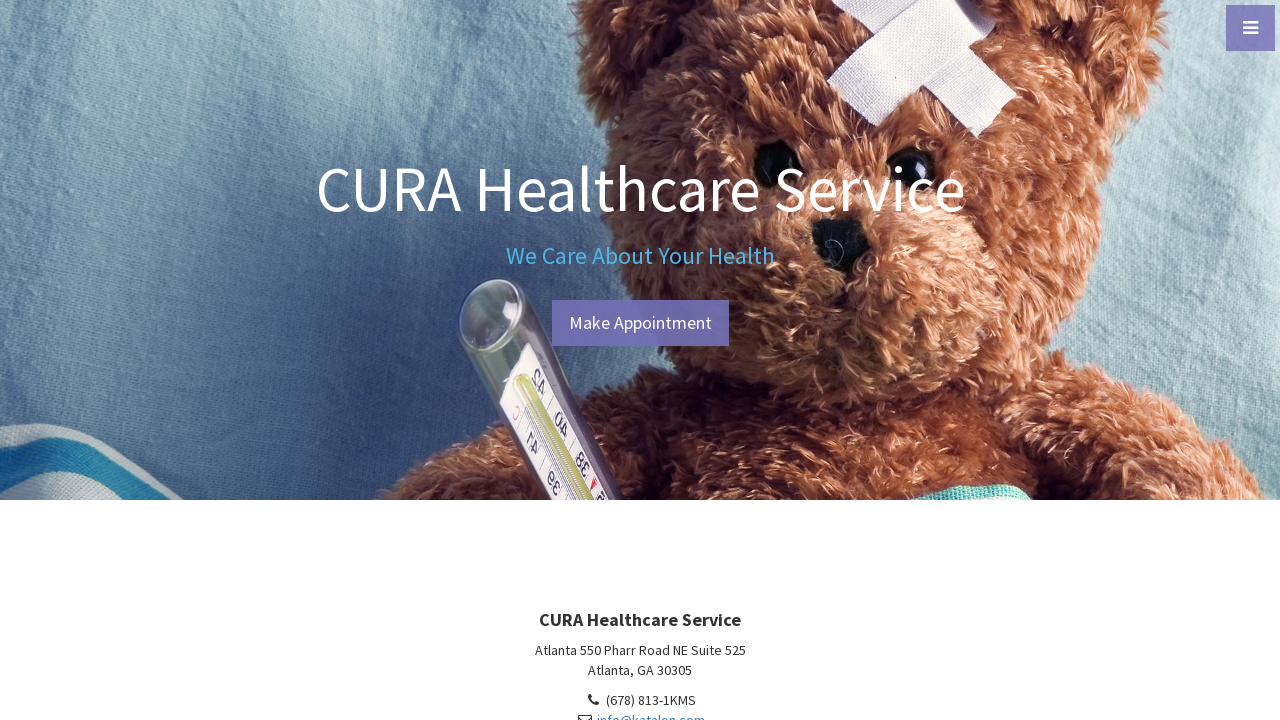